Tests navigation and filtering functionality on the Telerik demos page by finding specific links in the navigation bar

Starting URL: https://www.telerik.com/support/demos

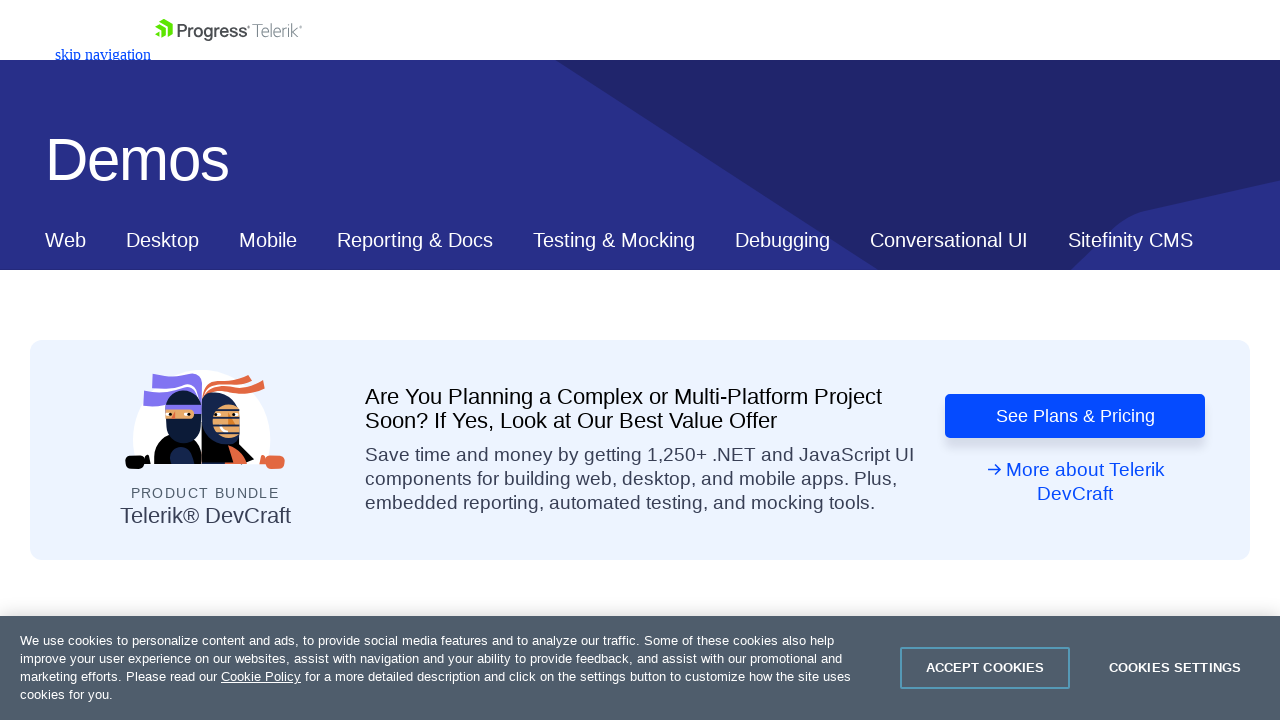

Navigation bar loaded on Telerik demos page
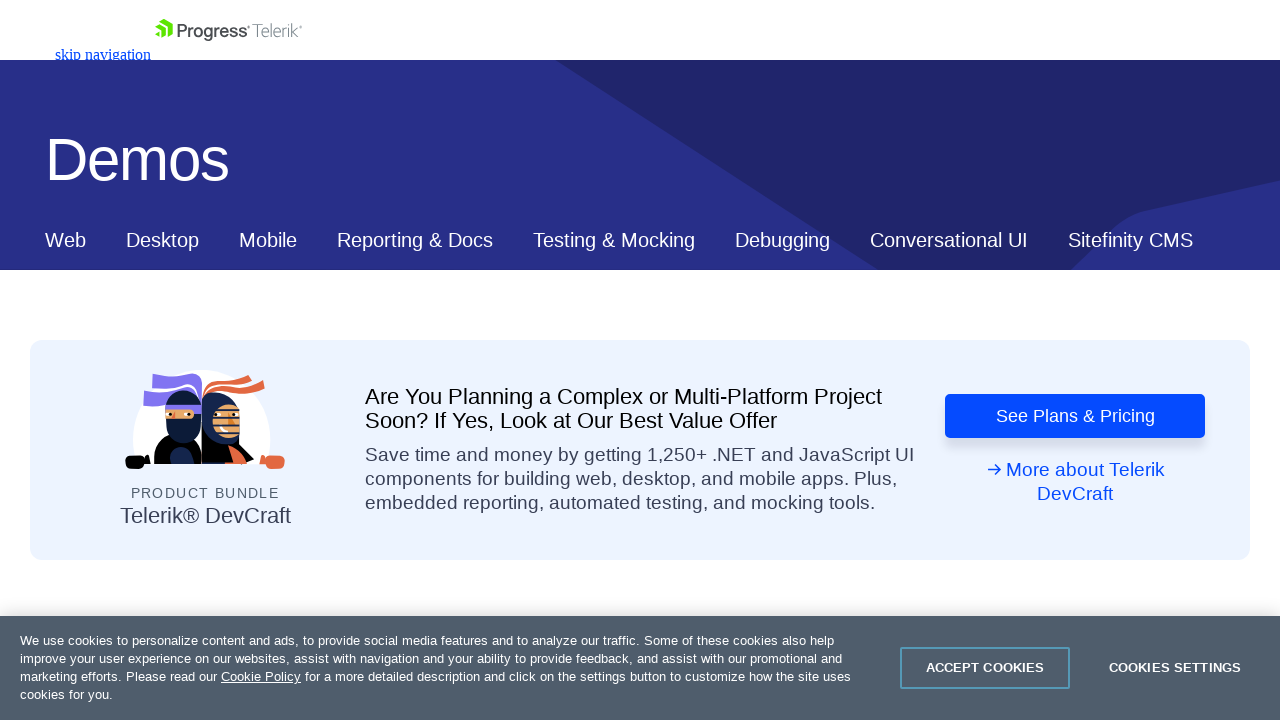

Located Desktop link in navigation bar
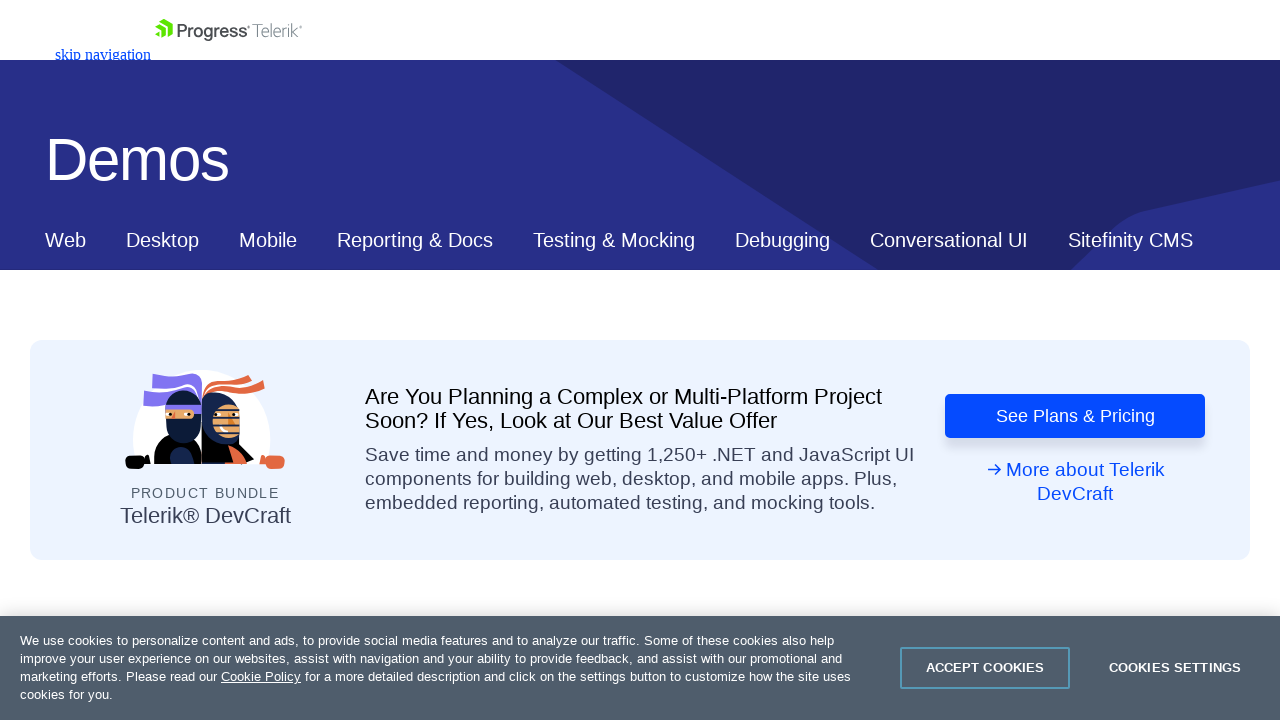

Clicked Desktop link in navigation at (162, 240) on div[data-tlrk-plugin='navspy'] a >> internal:has-text="Desktop"i >> nth=0
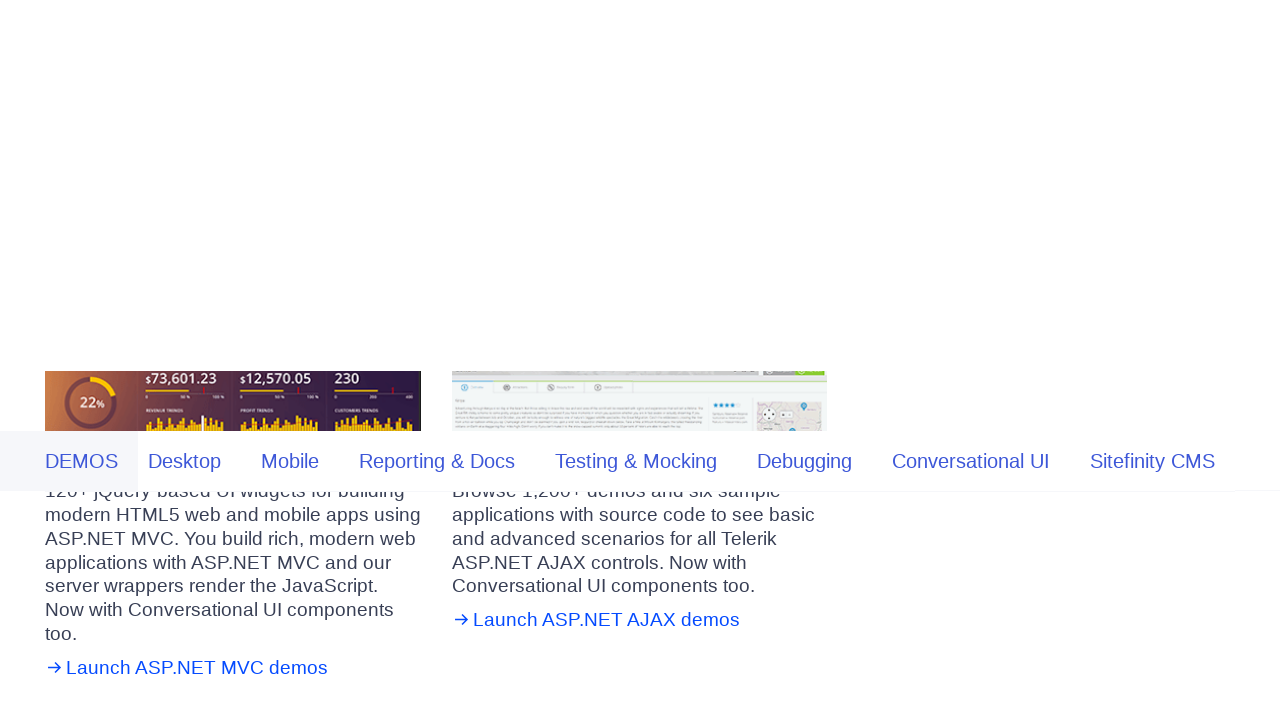

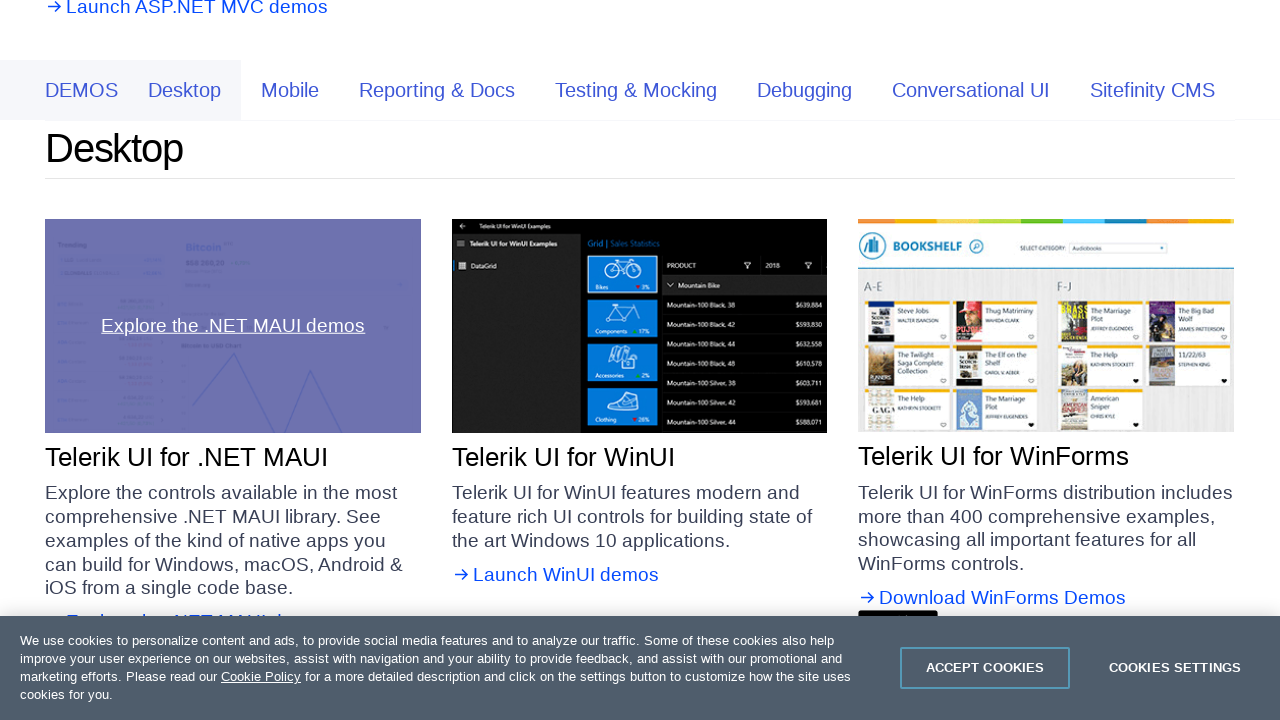